Tests the search functionality on Redmine.org by entering a search term, pressing Enter, filtering by News, and verifying the search results contain the expected term.

Starting URL: https://www.redmine.org/

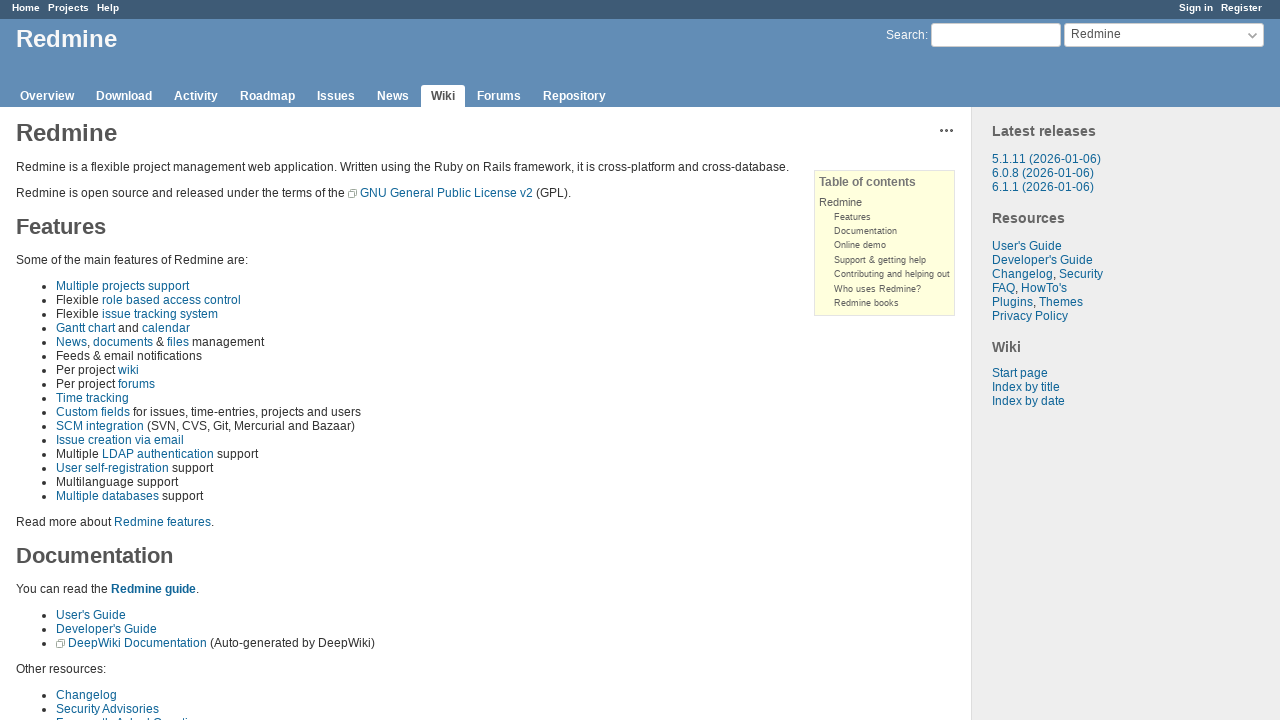

Filled search field with 'Redmine' on #q
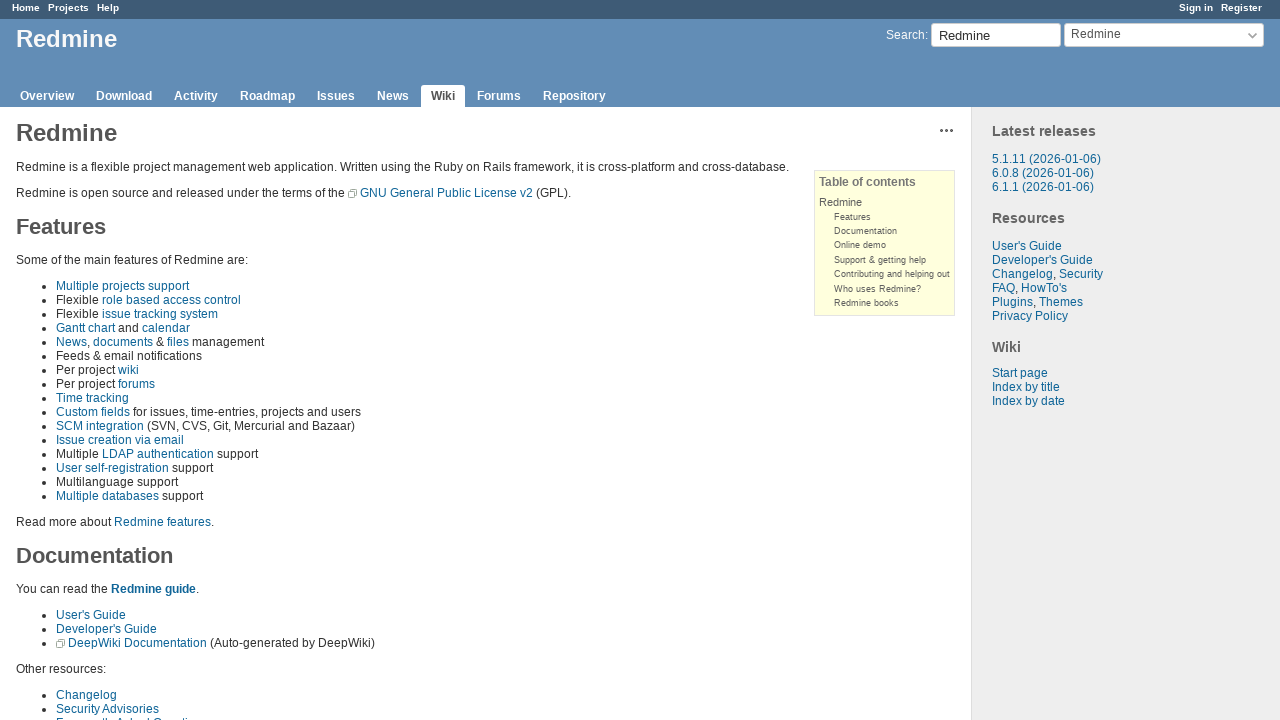

Pressed Enter to submit search query
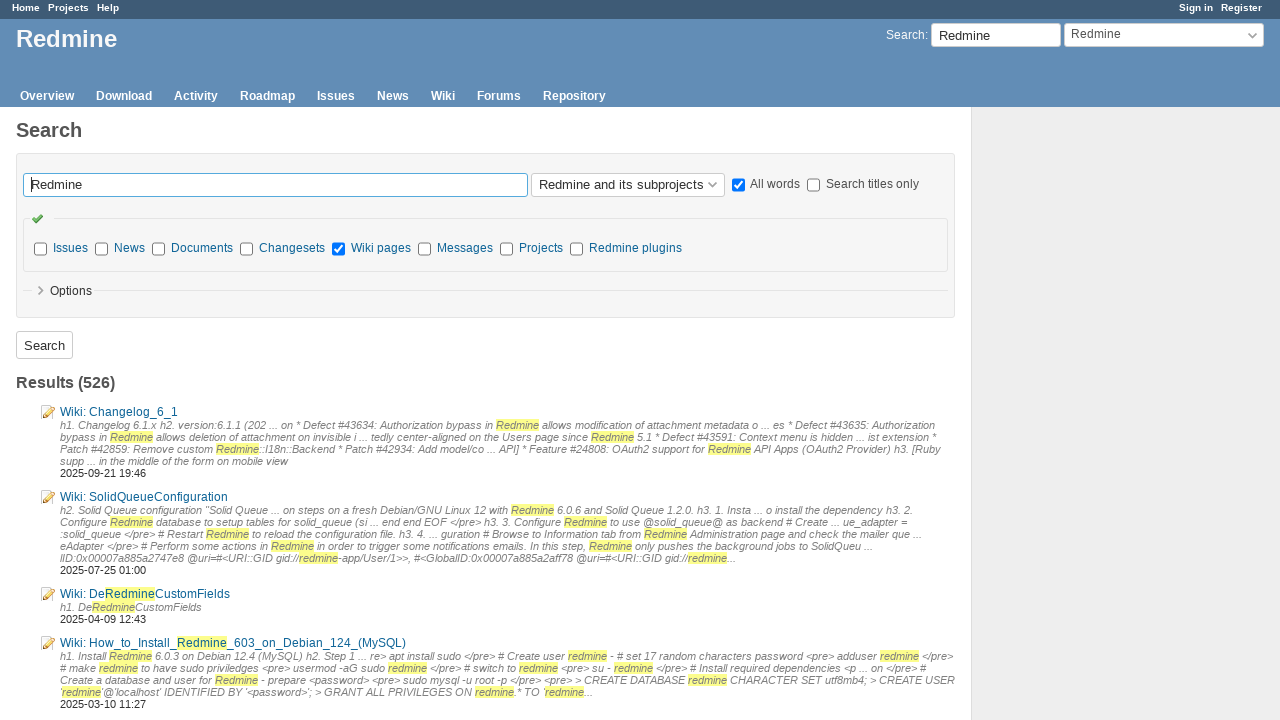

Search results page loaded
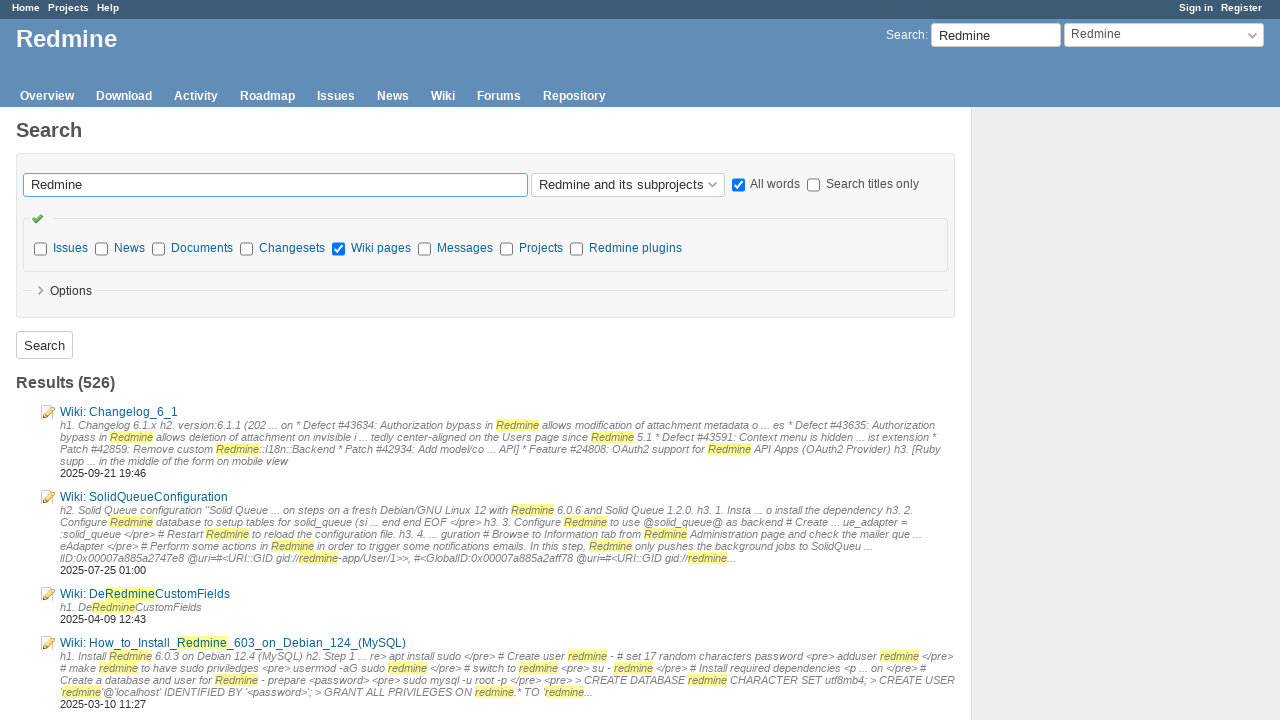

Checked 'News' filter checkbox at (102, 249) on input#news
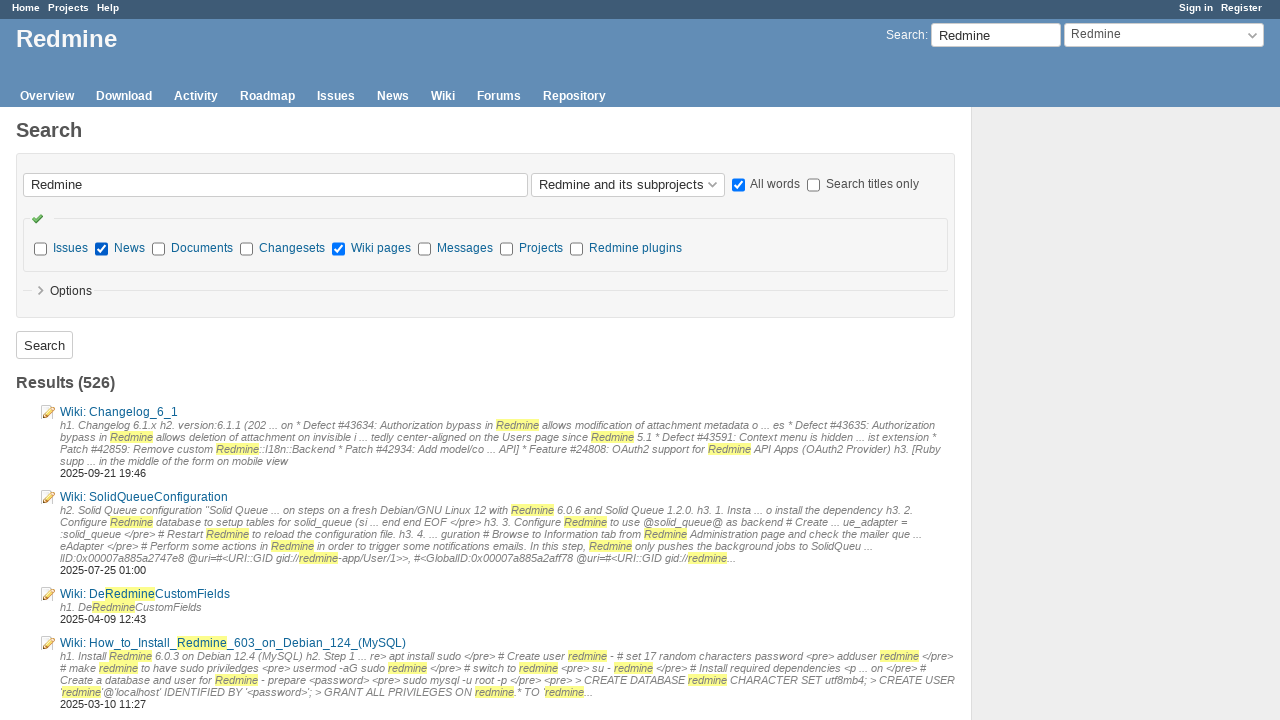

Clicked submit button to apply News filter at (44, 345) on input[type='submit'][name='commit']
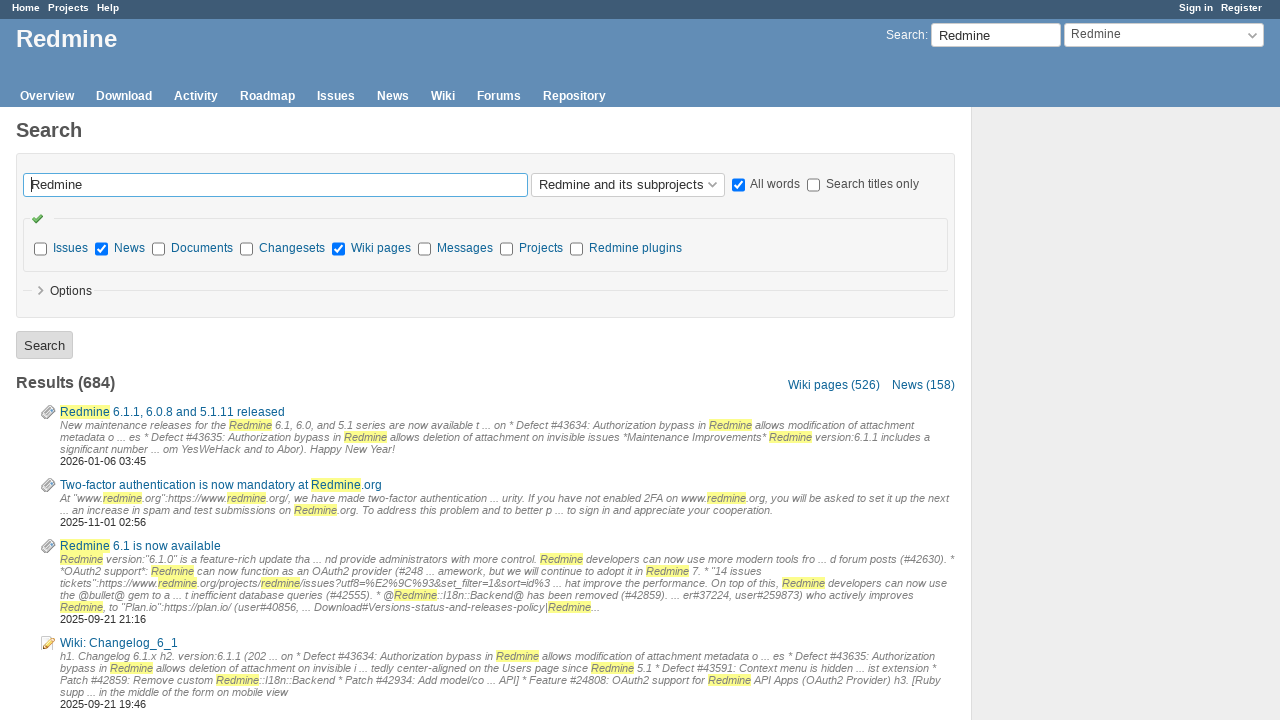

Filtered search results loaded and displayed
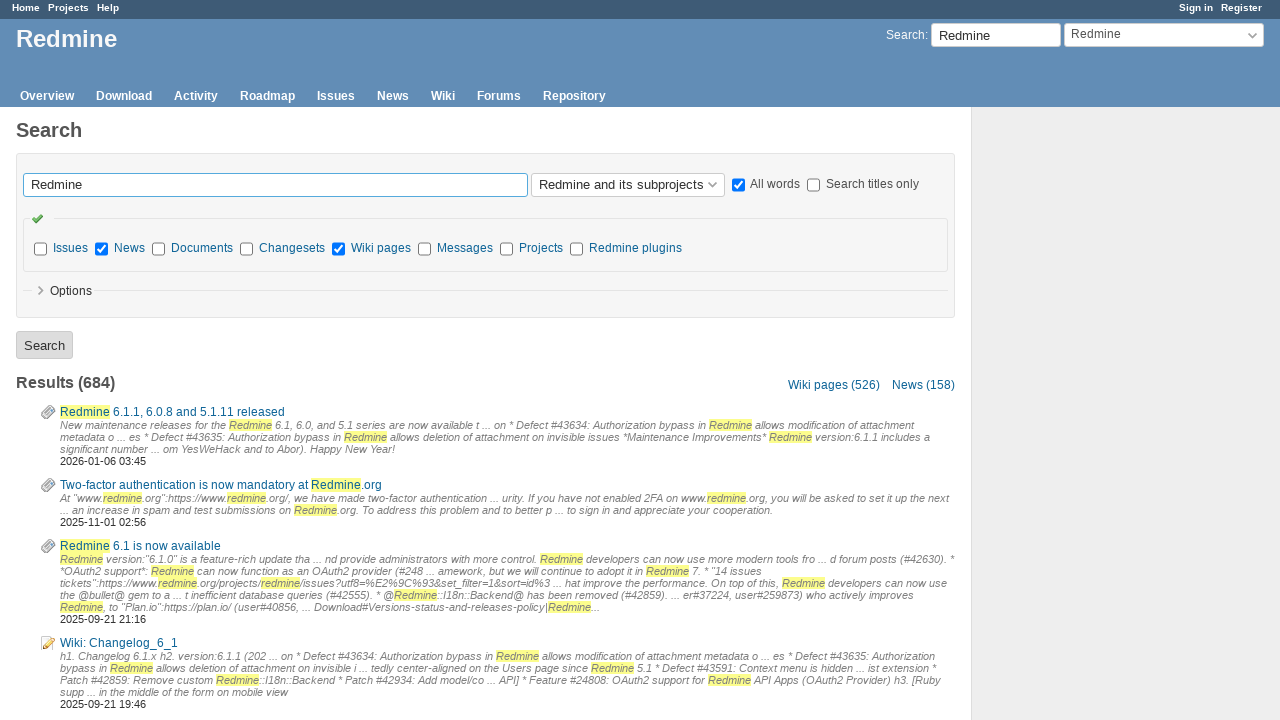

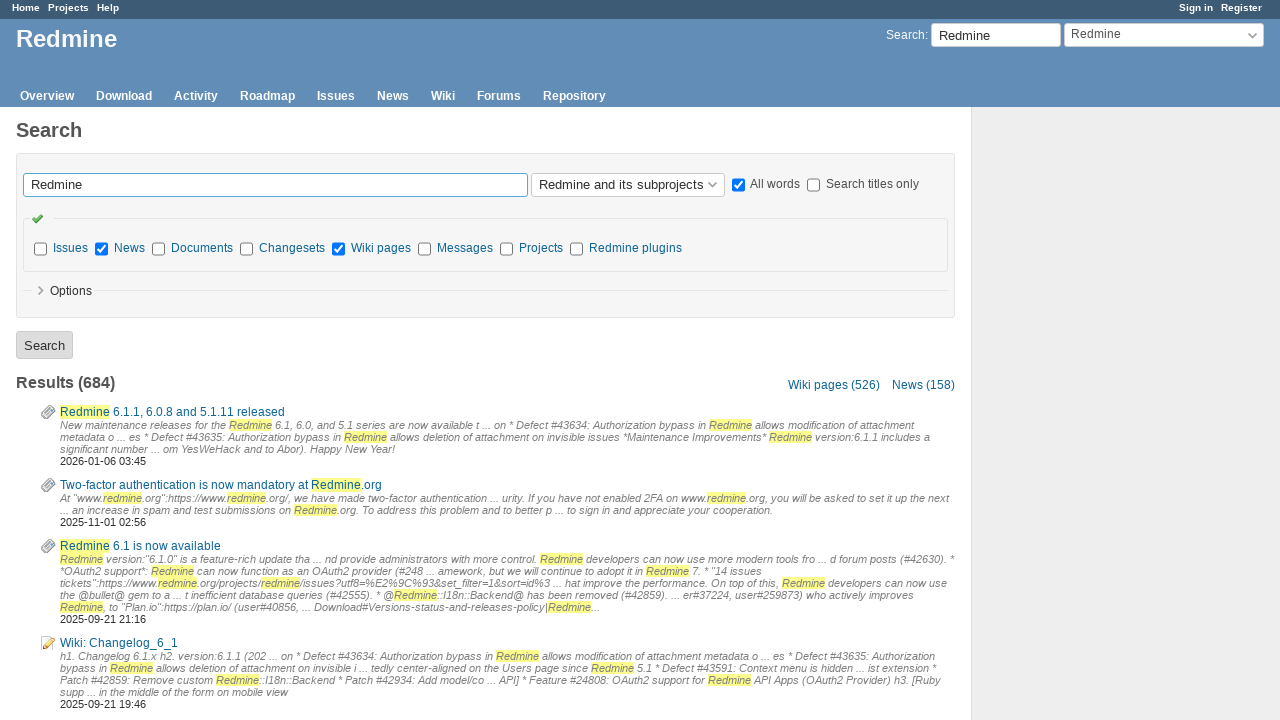